Tests jQuery UI slider functionality by clicking, holding and dragging the slider handle to move it horizontally

Starting URL: https://jqueryui.com/slider/

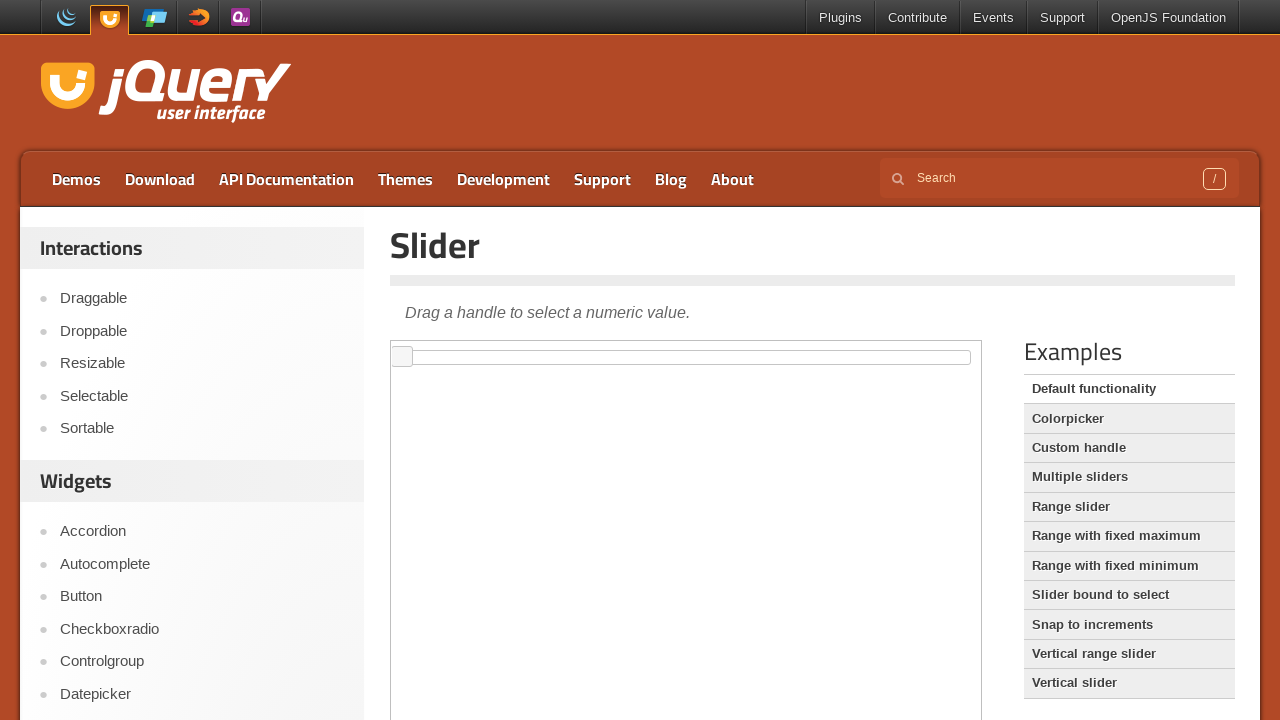

Waited for slider handle to be present in iframe
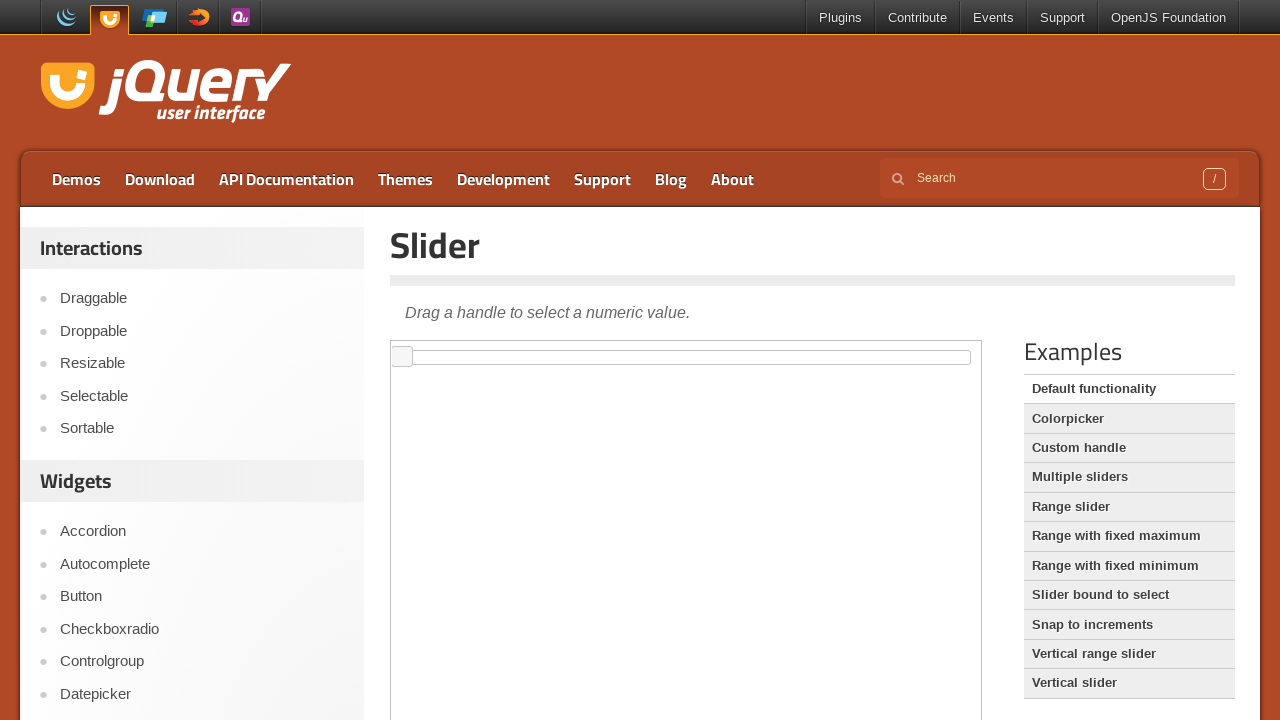

Accessed the iframe containing the slider
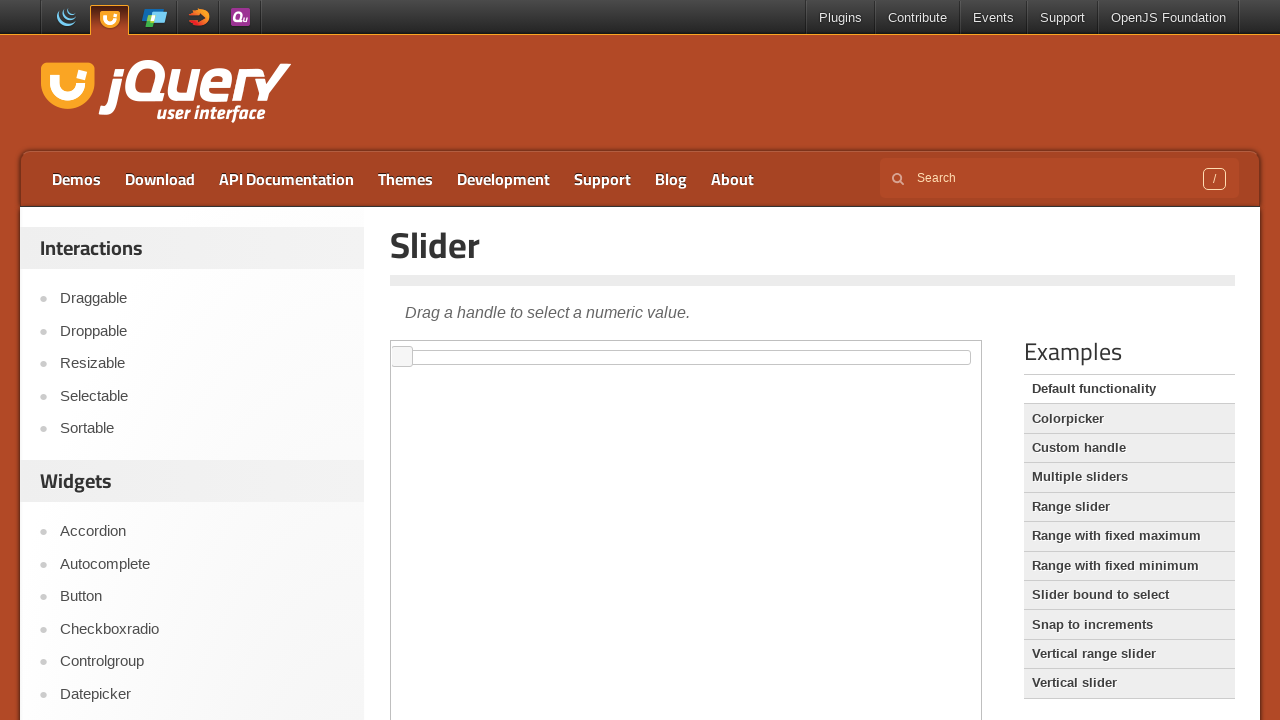

Located the jQuery UI slider handle element
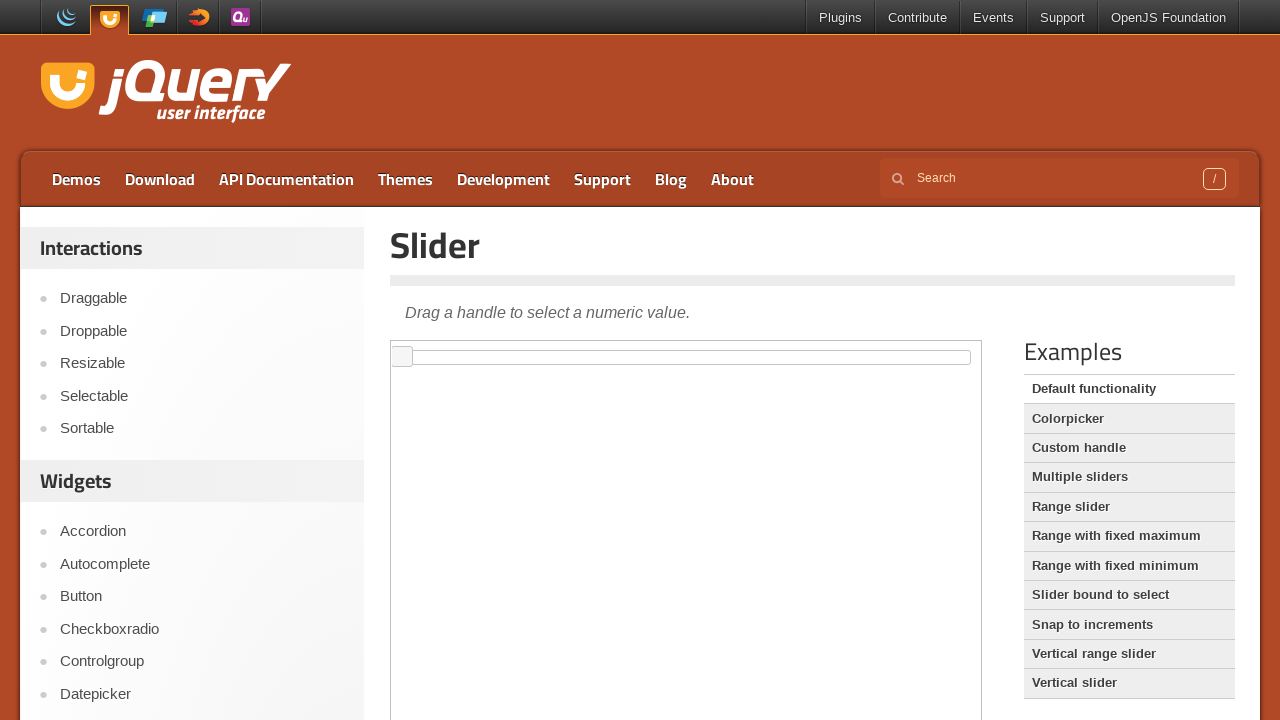

Dragged slider handle 40 pixels to the right at (433, 347)
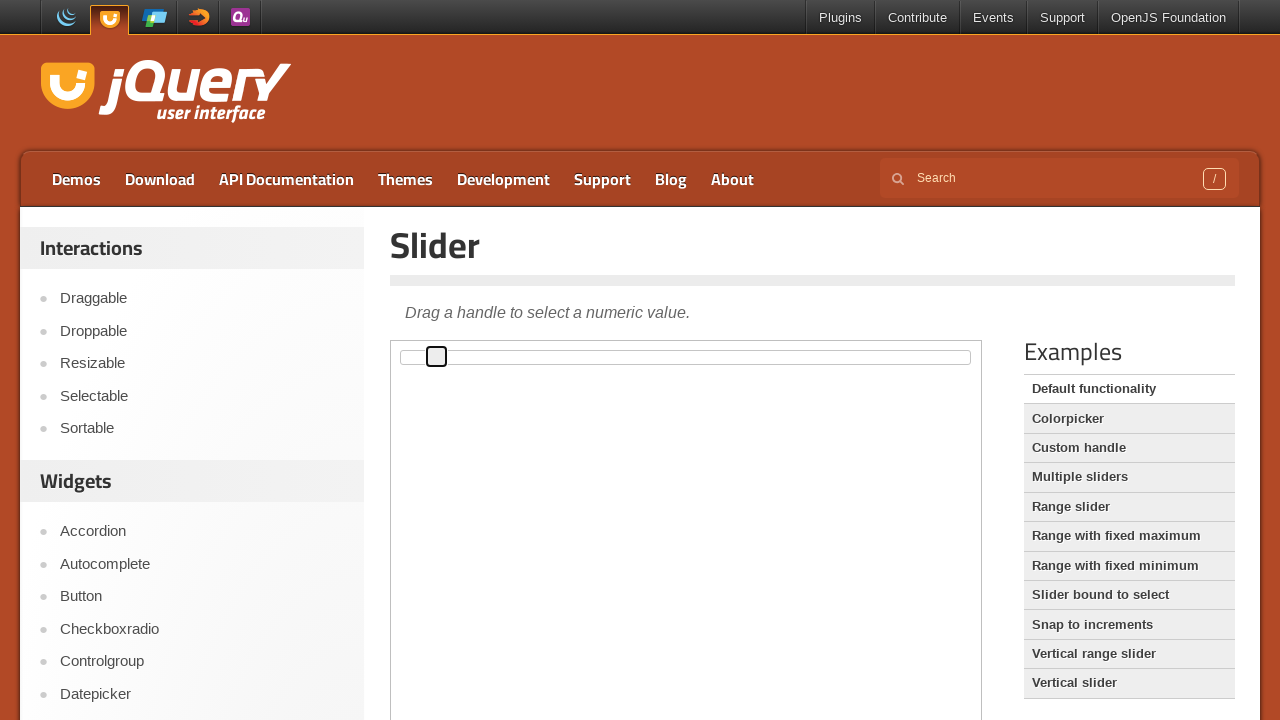

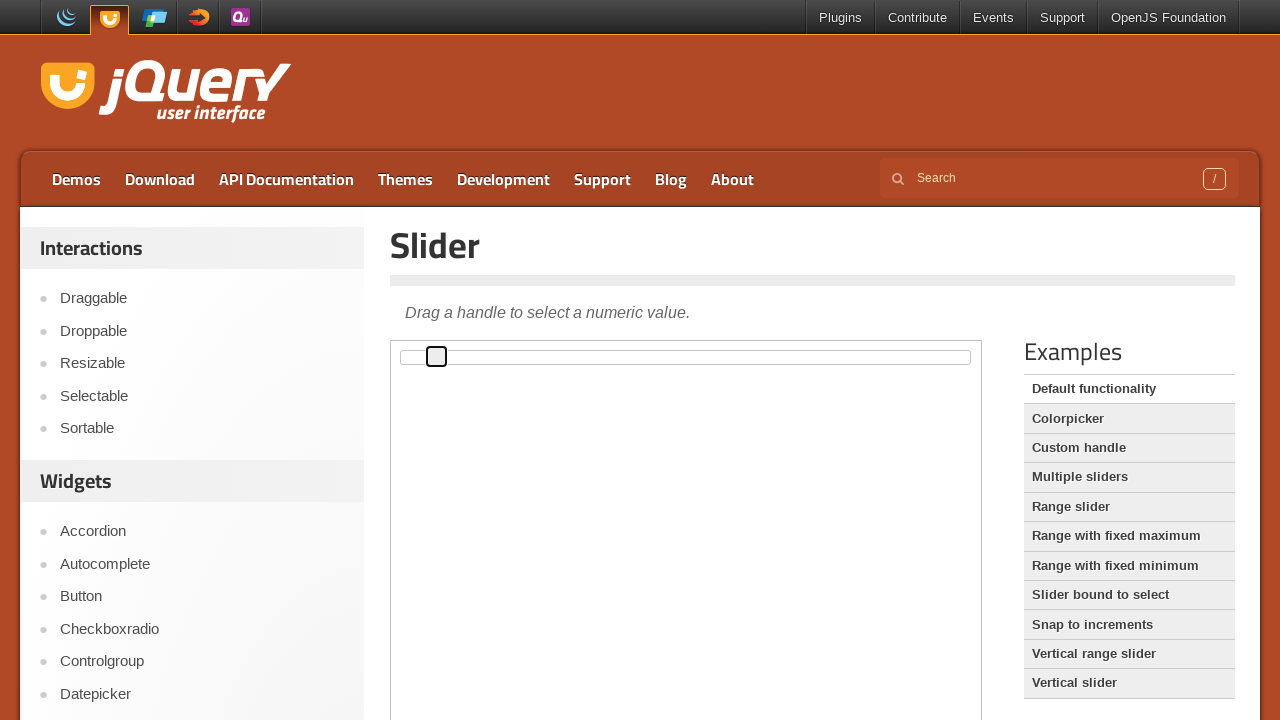